Navigates to Spotify homepage and verifies the page title matches the expected value

Starting URL: https://www.spotify.com

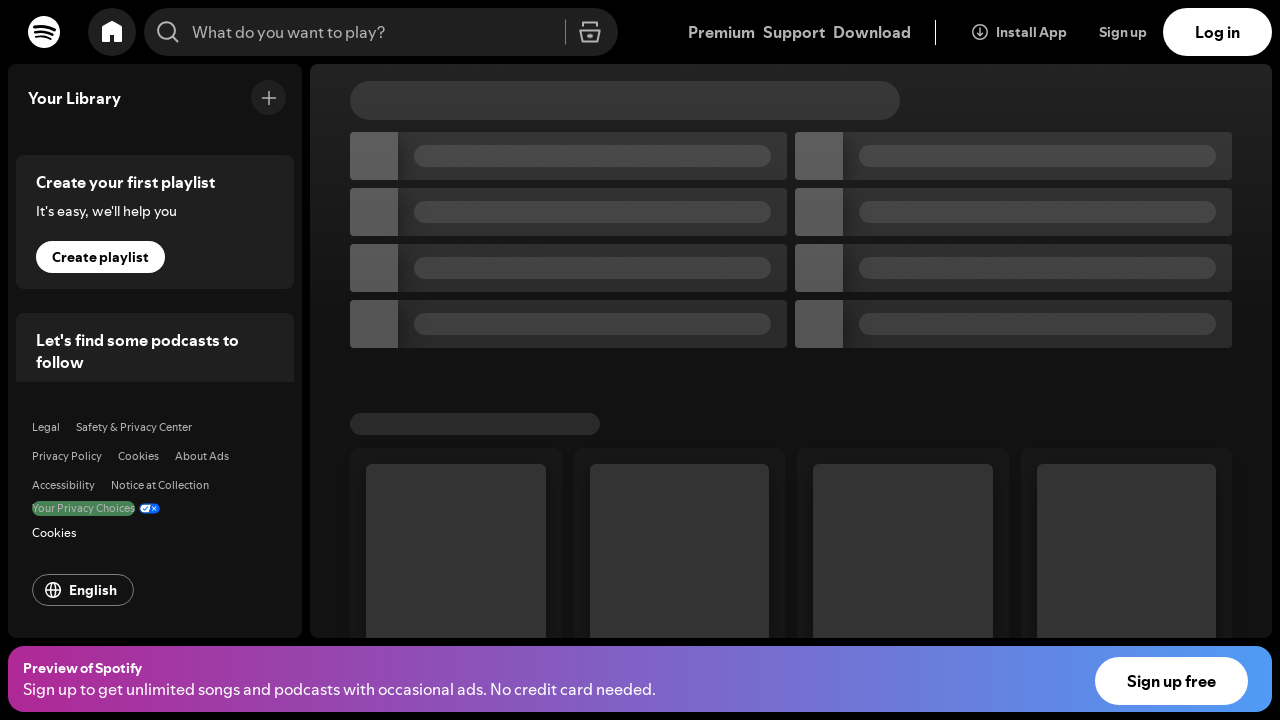

Waited for page to reach domcontentloaded state
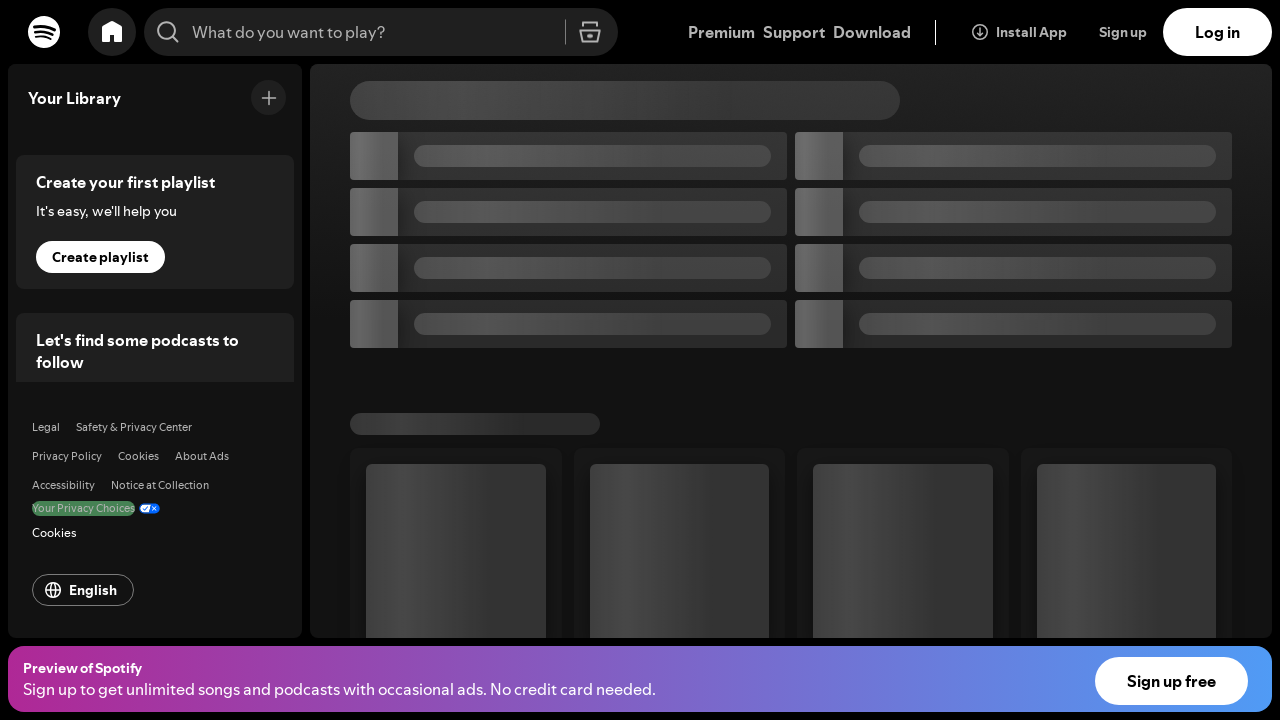

Retrieved page title: Spotify - Web Player: Music for everyone
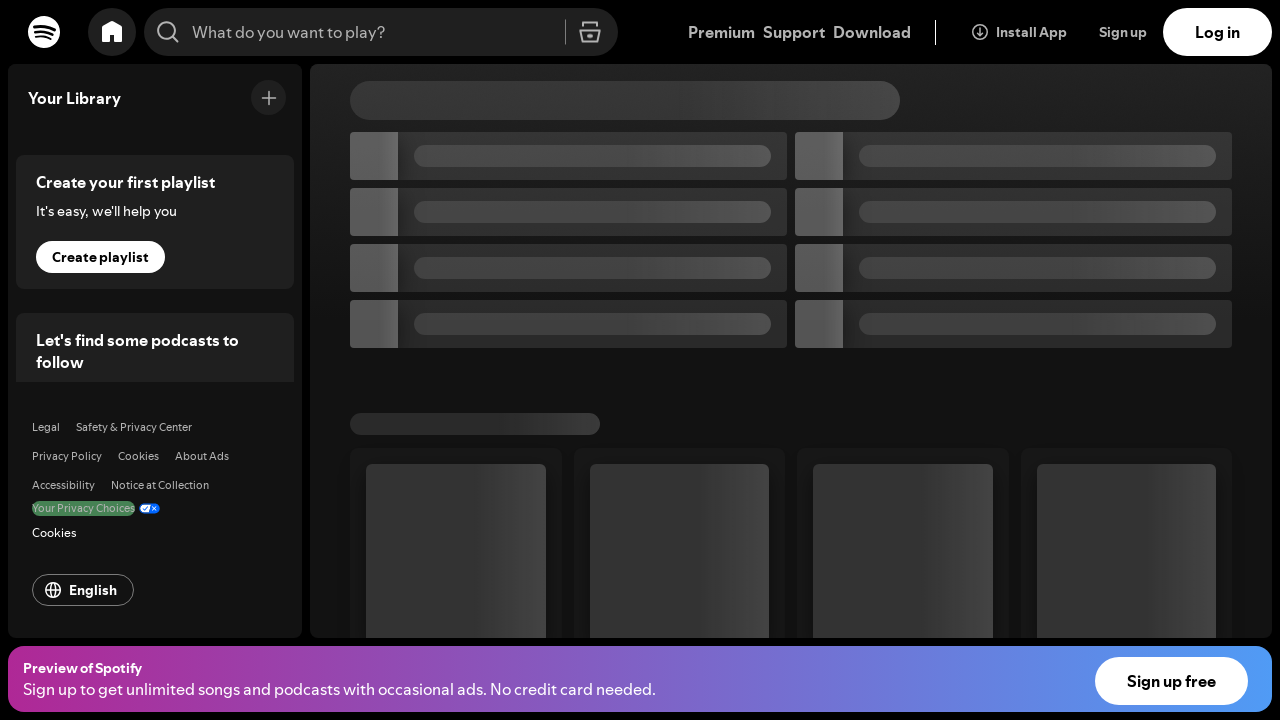

Verified that page title contains 'Spotify'
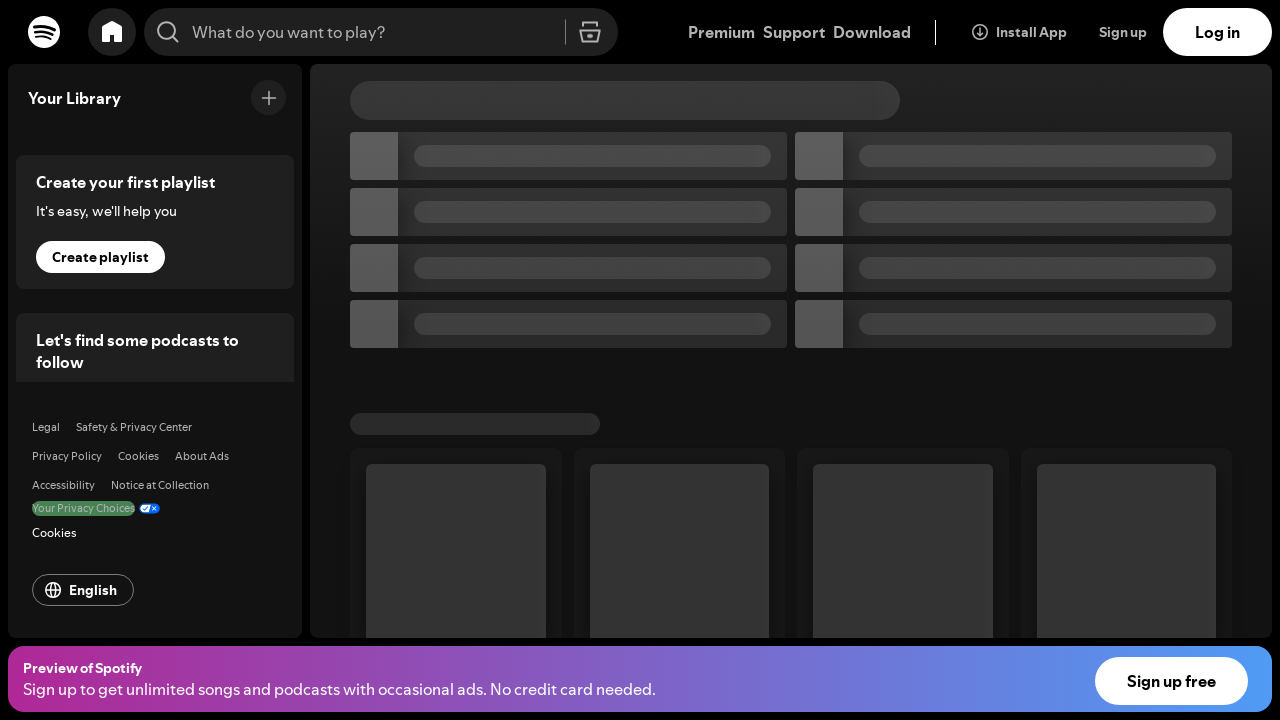

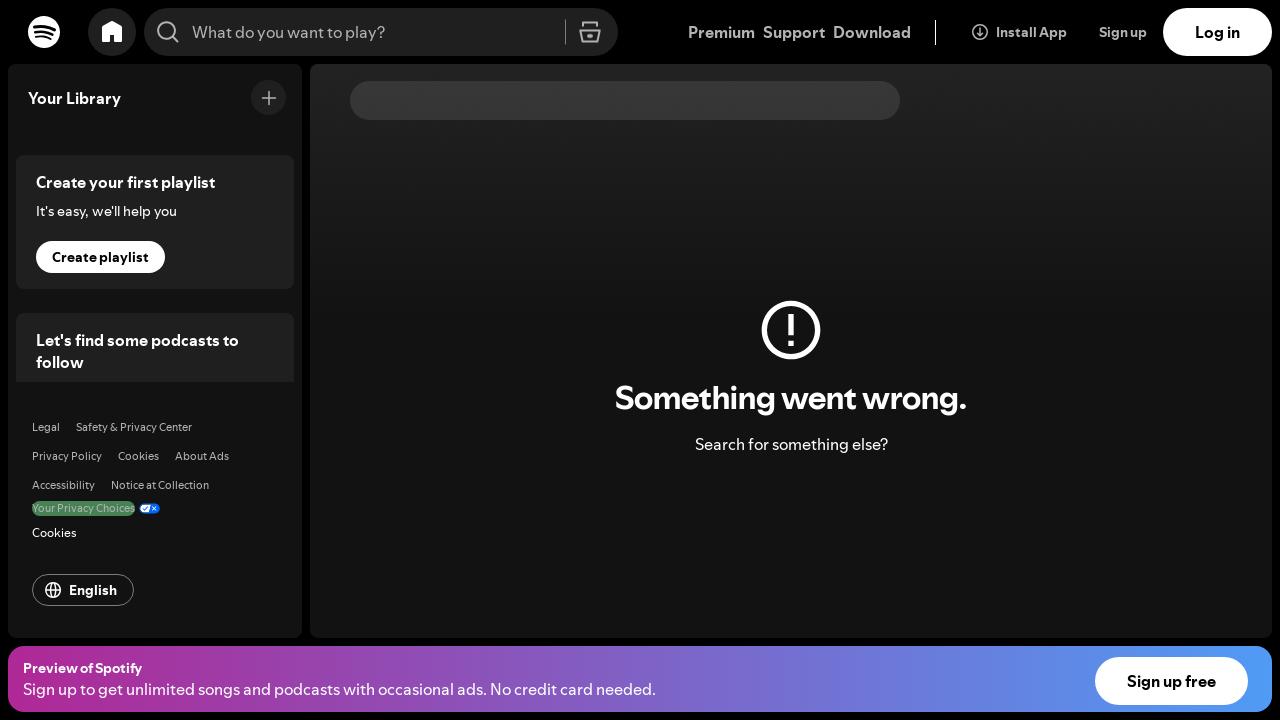